Tests dropdown selection functionality by selecting options using different methods (by index, by value, and by visible text) on a select menu element

Starting URL: https://demoqa.com/select-menu

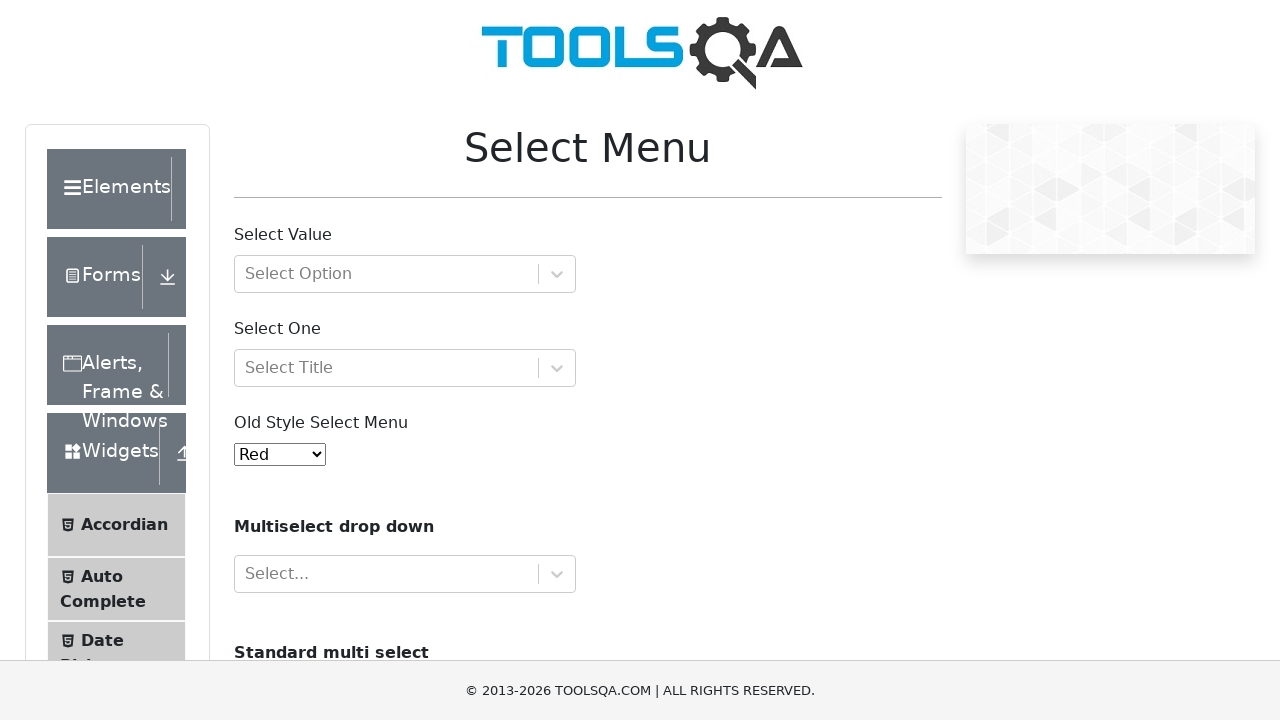

Selected option by index 3 (Yellow) from dropdown on #oldSelectMenu
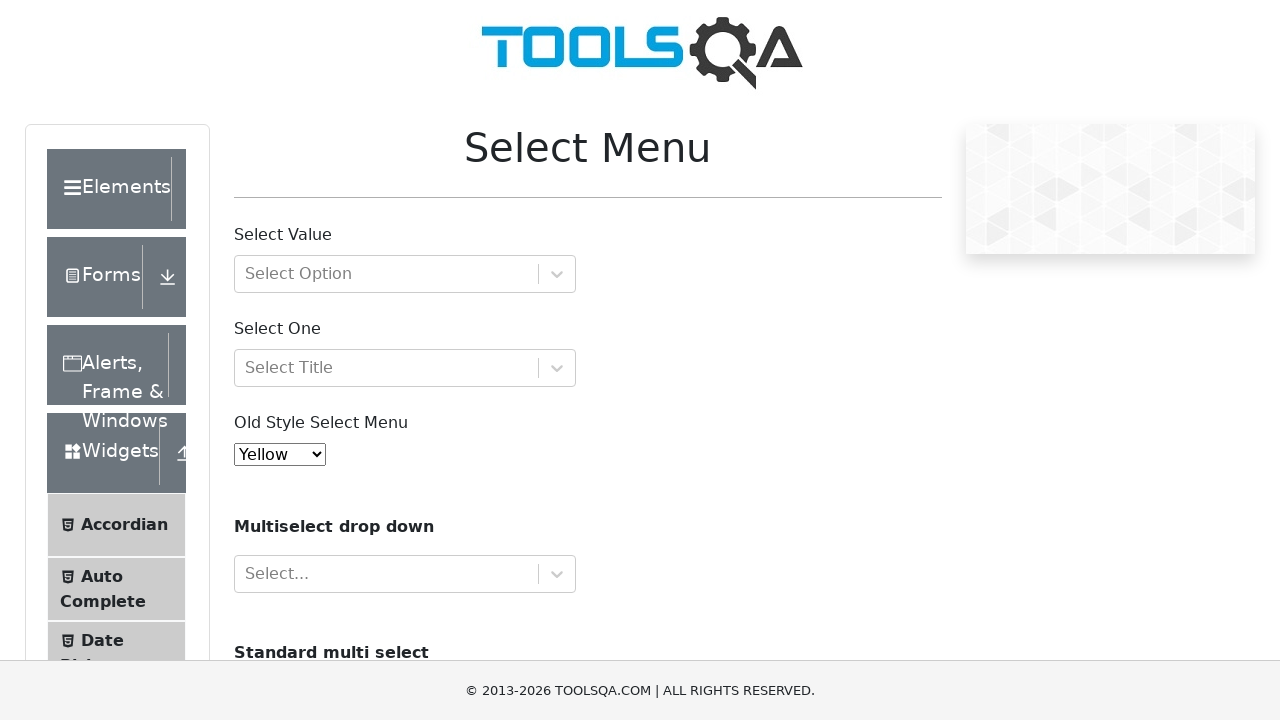

Selected option by value '4' (Purple) from dropdown on #oldSelectMenu
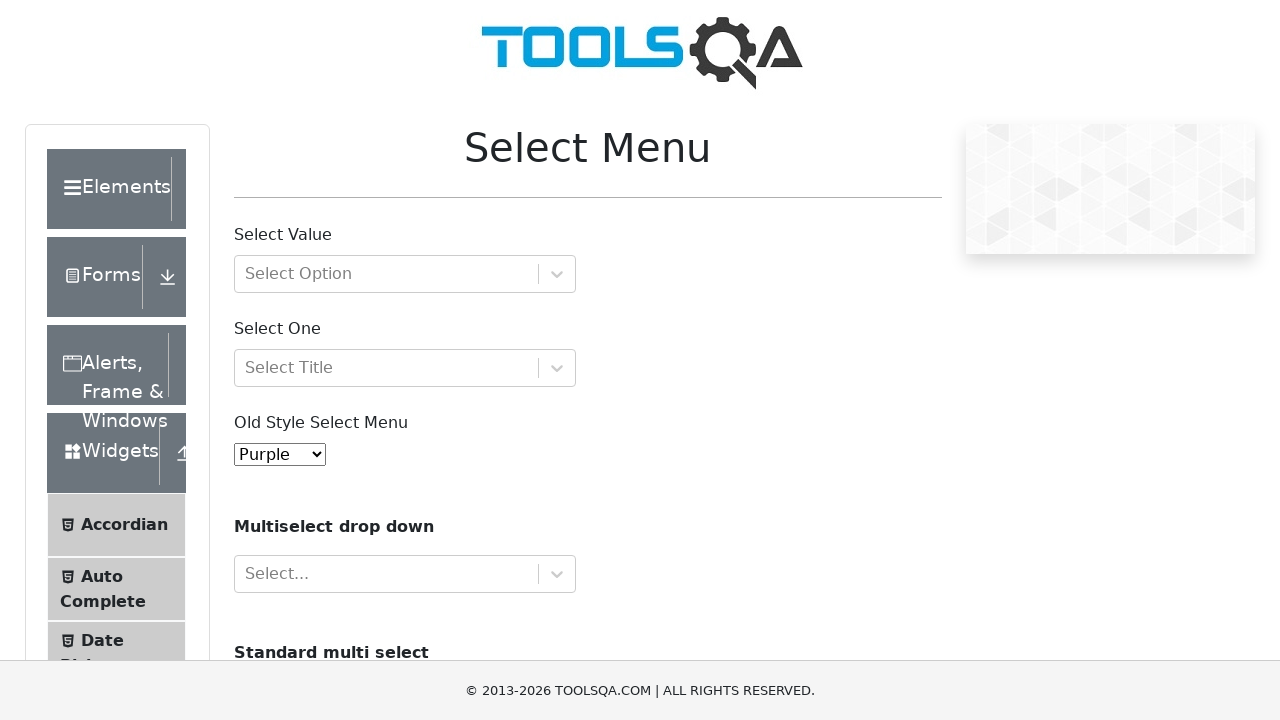

Selected option by visible text 'Purple' from dropdown on #oldSelectMenu
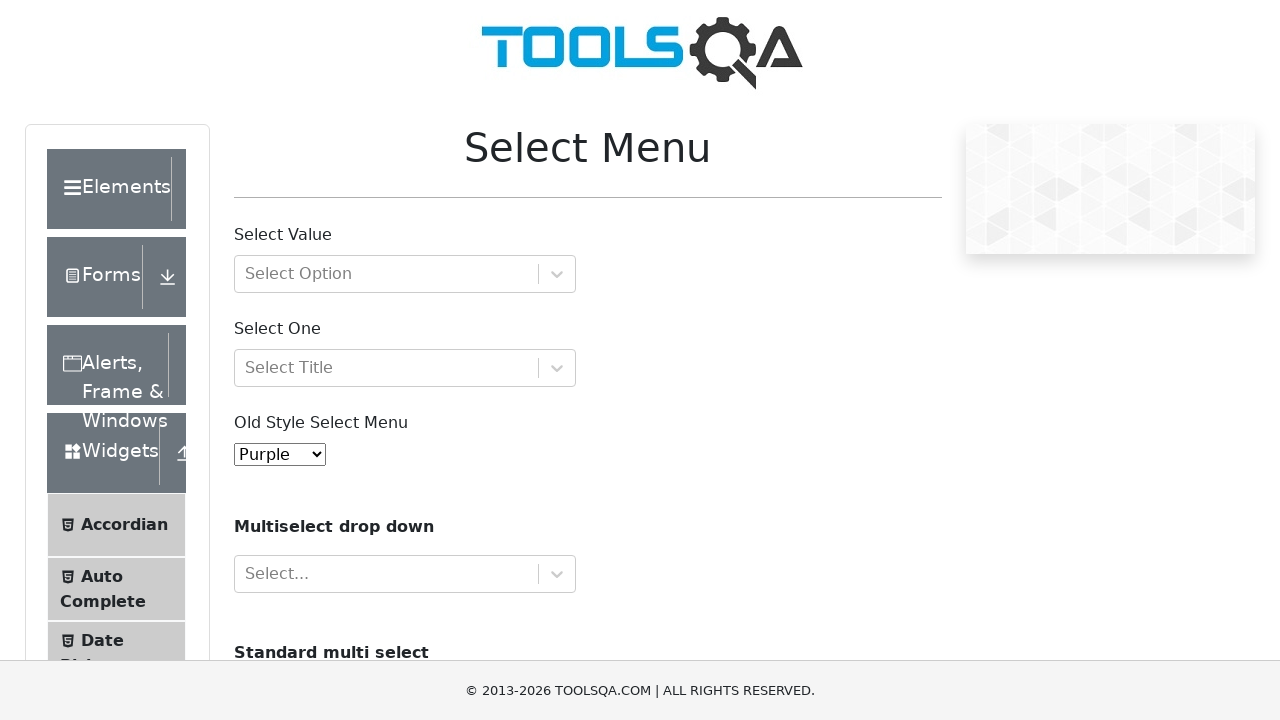

Verified cars dropdown element exists
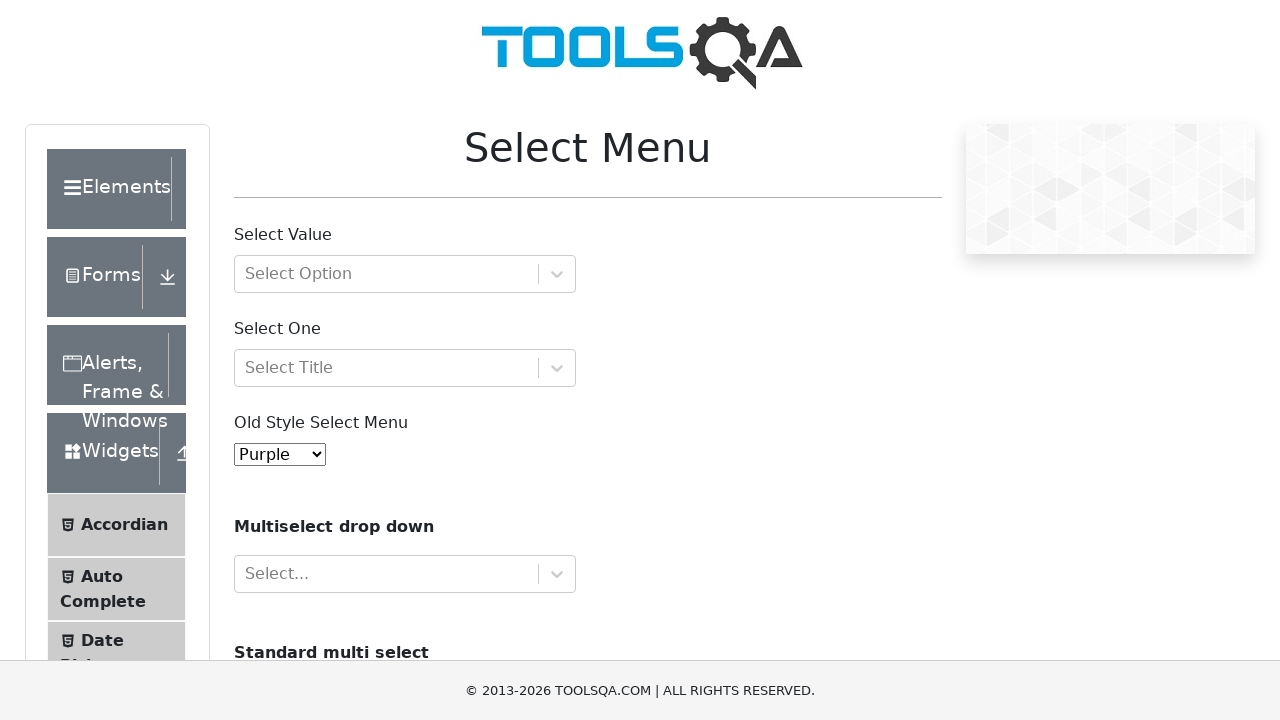

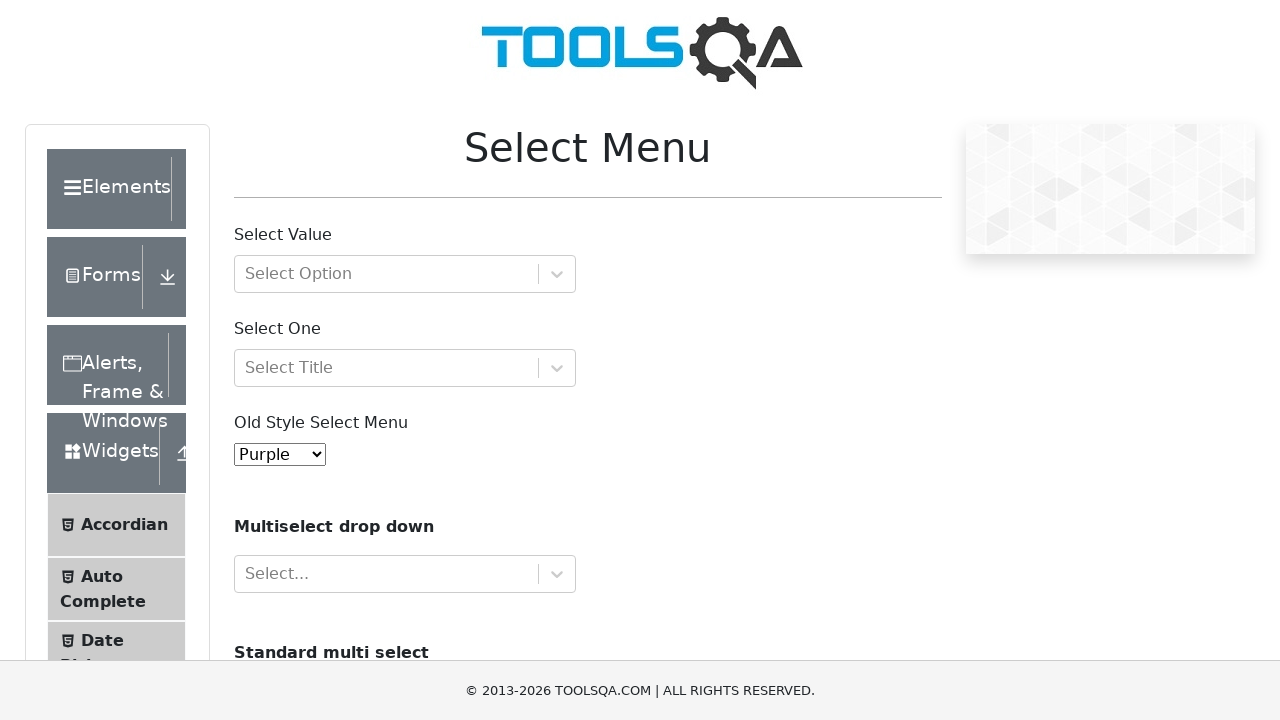